Tests filtering functionality on Argos search results page by selecting a price range checkbox filter

Starting URL: https://www.argos.co.uk/search/nike/?clickOrigin=searchbar:home:term:nike

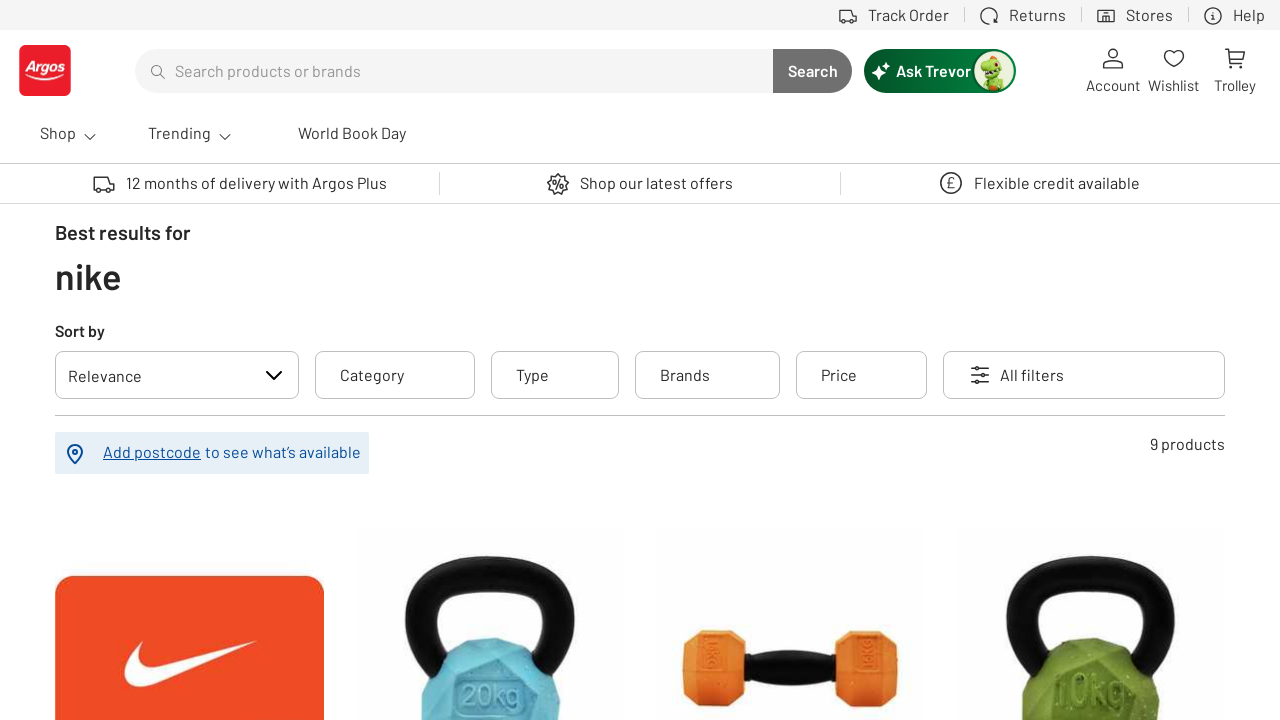

Located all price filter checkboxes on Argos search results page
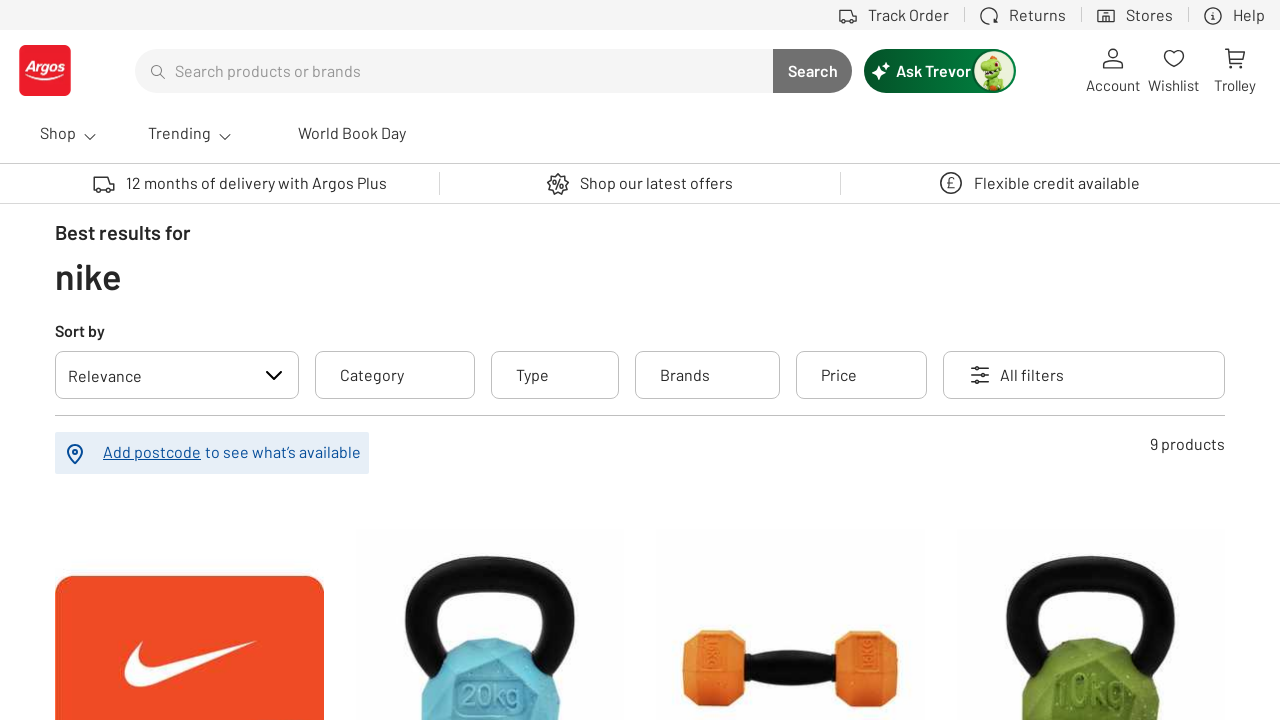

Found 0 checkbox filter options
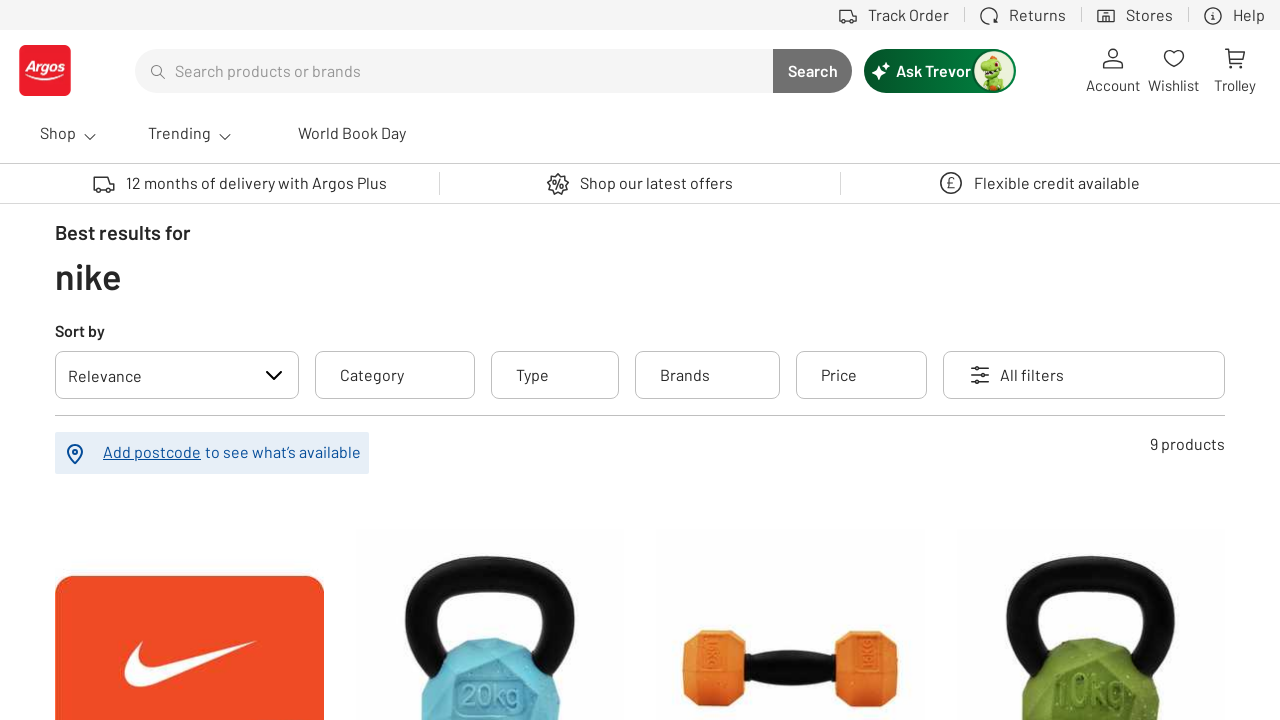

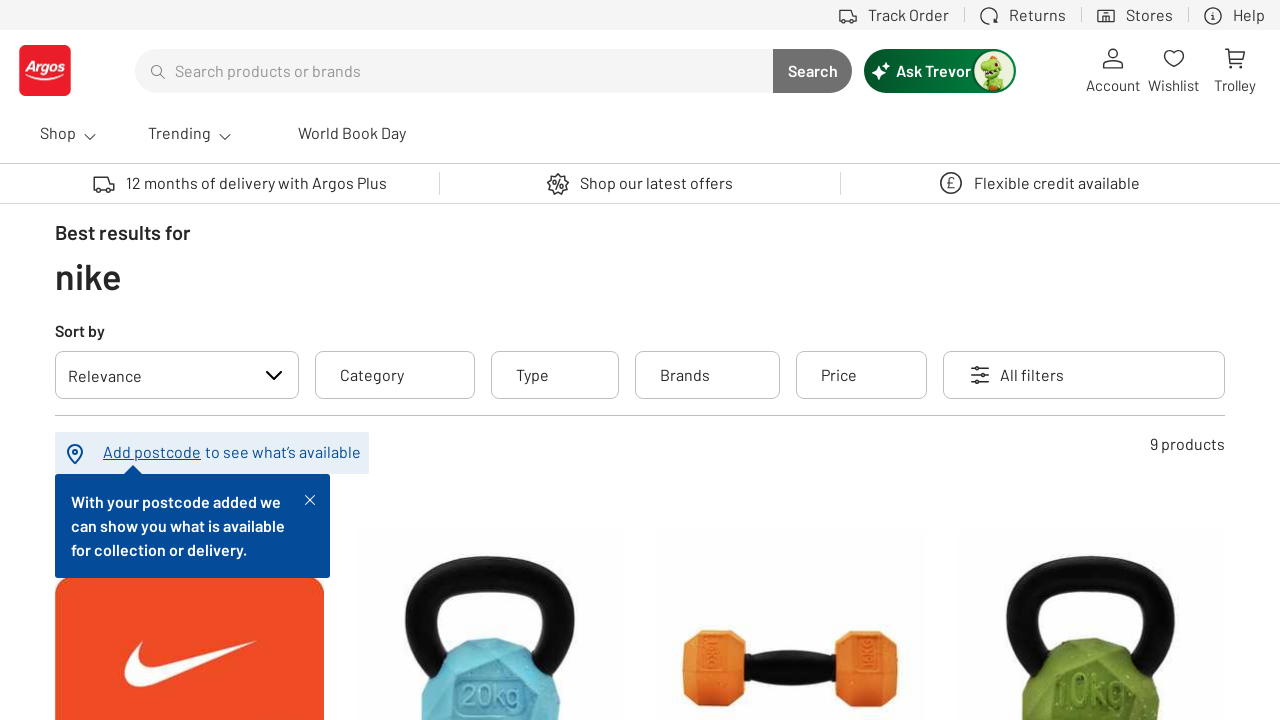